Fills out the DemoQA practice form with randomly generated personal information including name, email, phone number, date of birth, and address fields.

Starting URL: https://demoqa.com/automation-practice-form

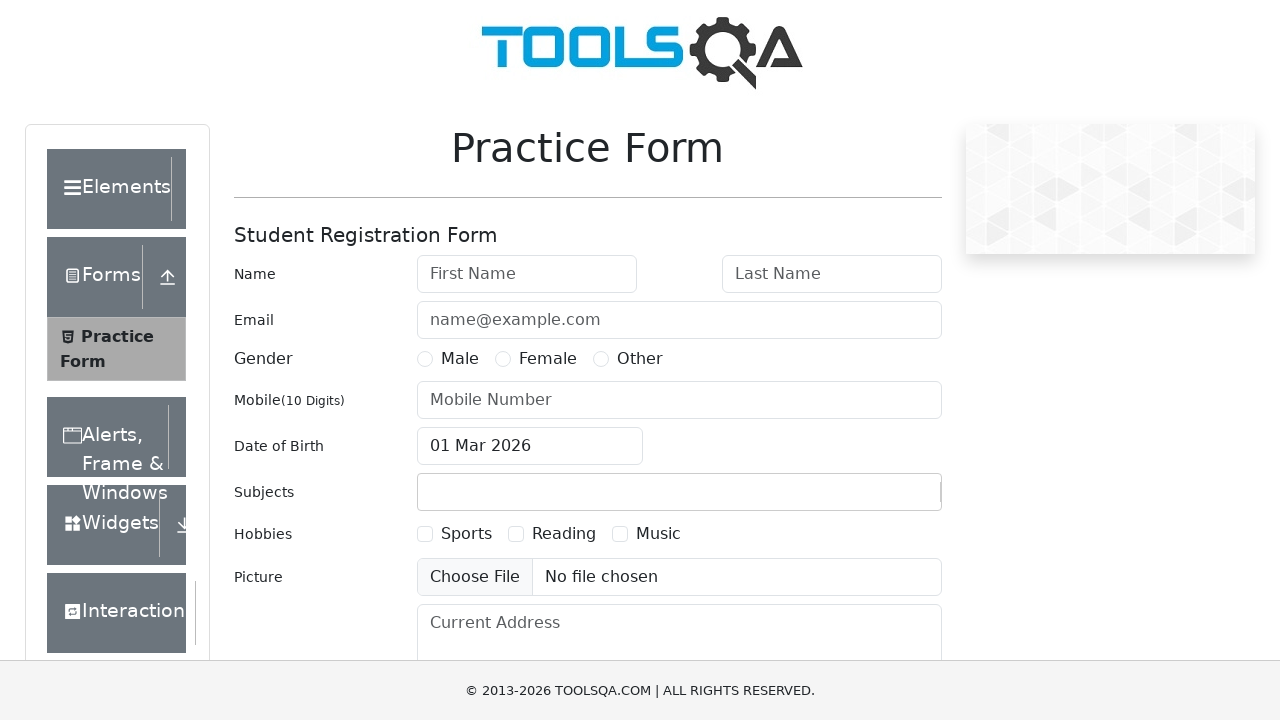

Navigated to DemoQA practice form page
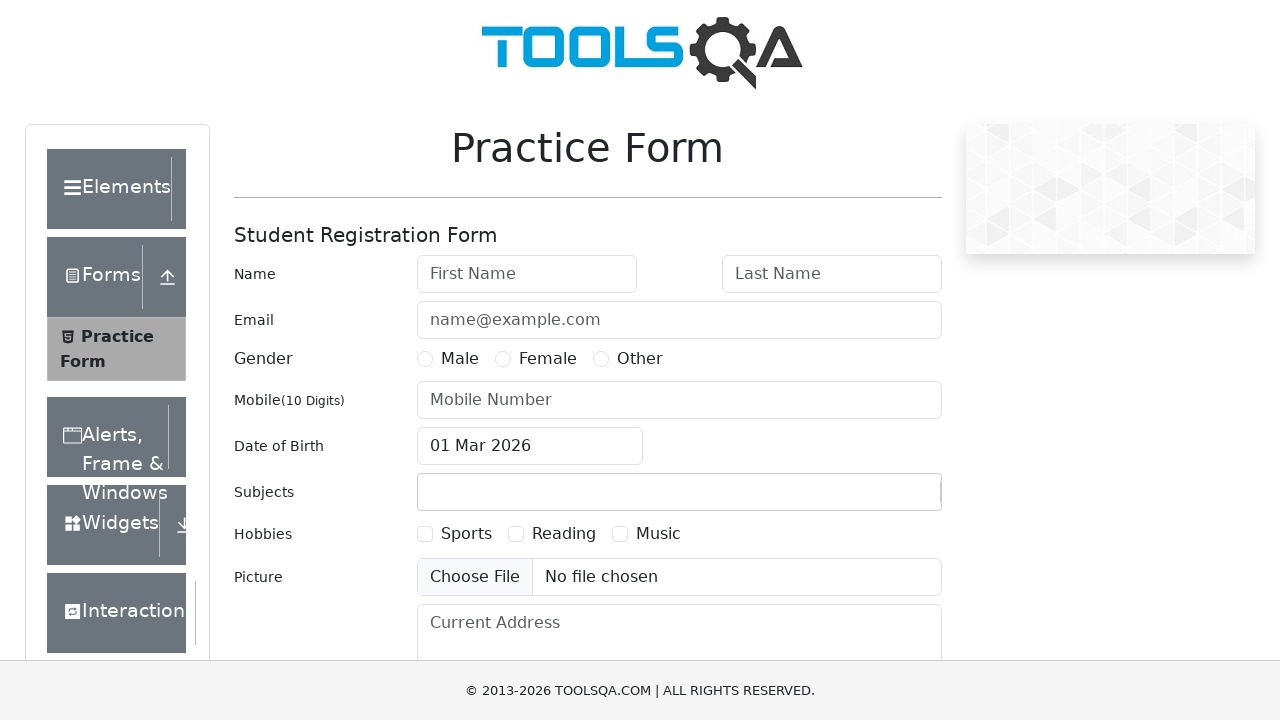

Filled first name field with 'Michael' on #firstName
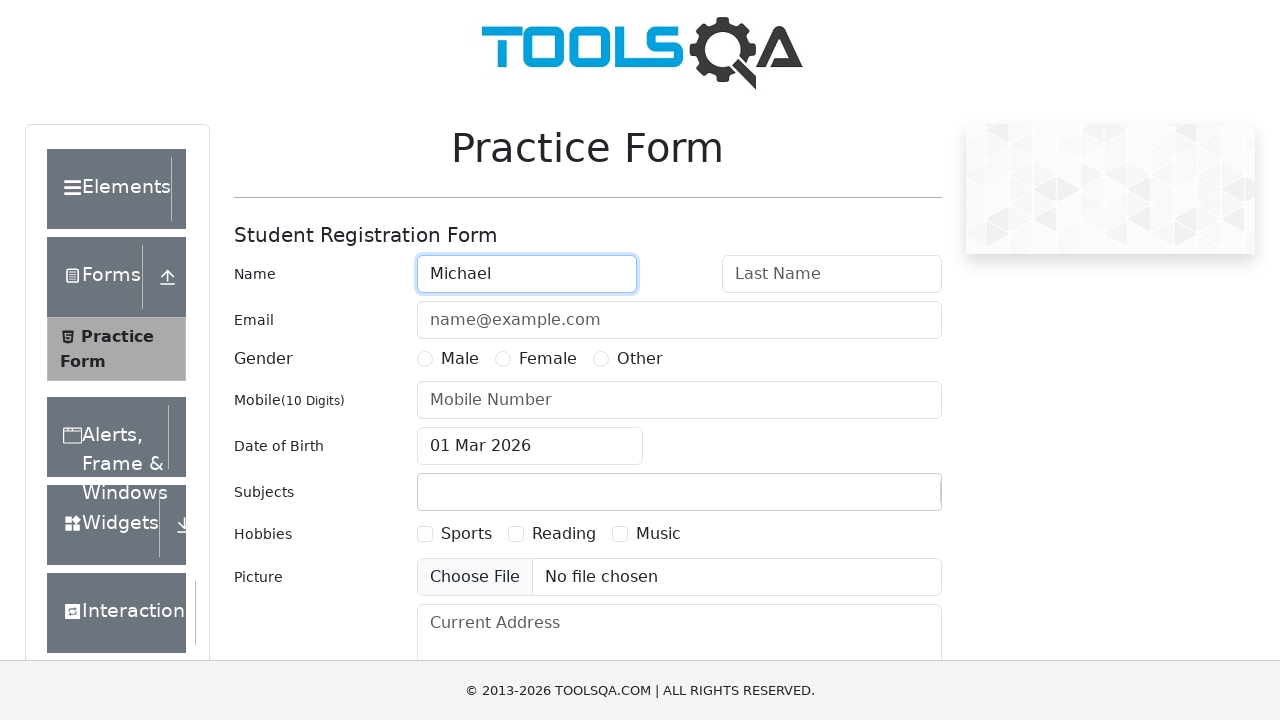

Filled last name field with 'Johnson' on #lastName
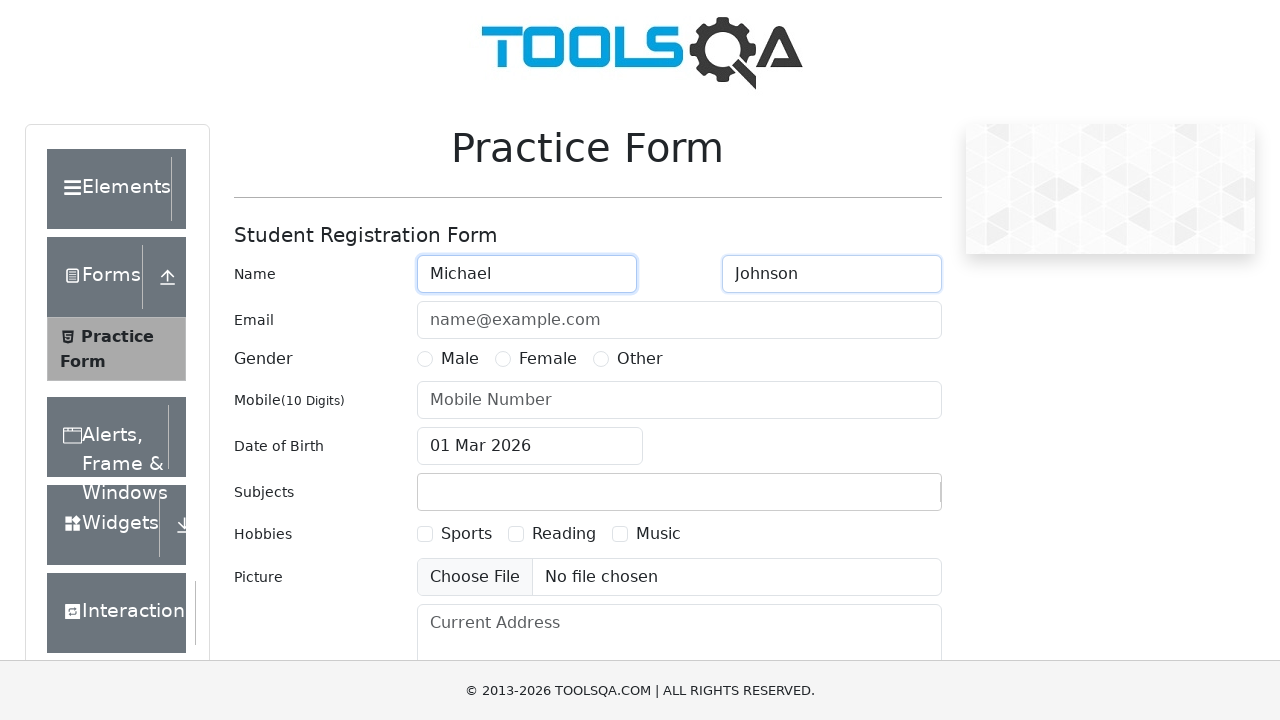

Filled email field with 'michael.johnson@example.com' on #userEmail
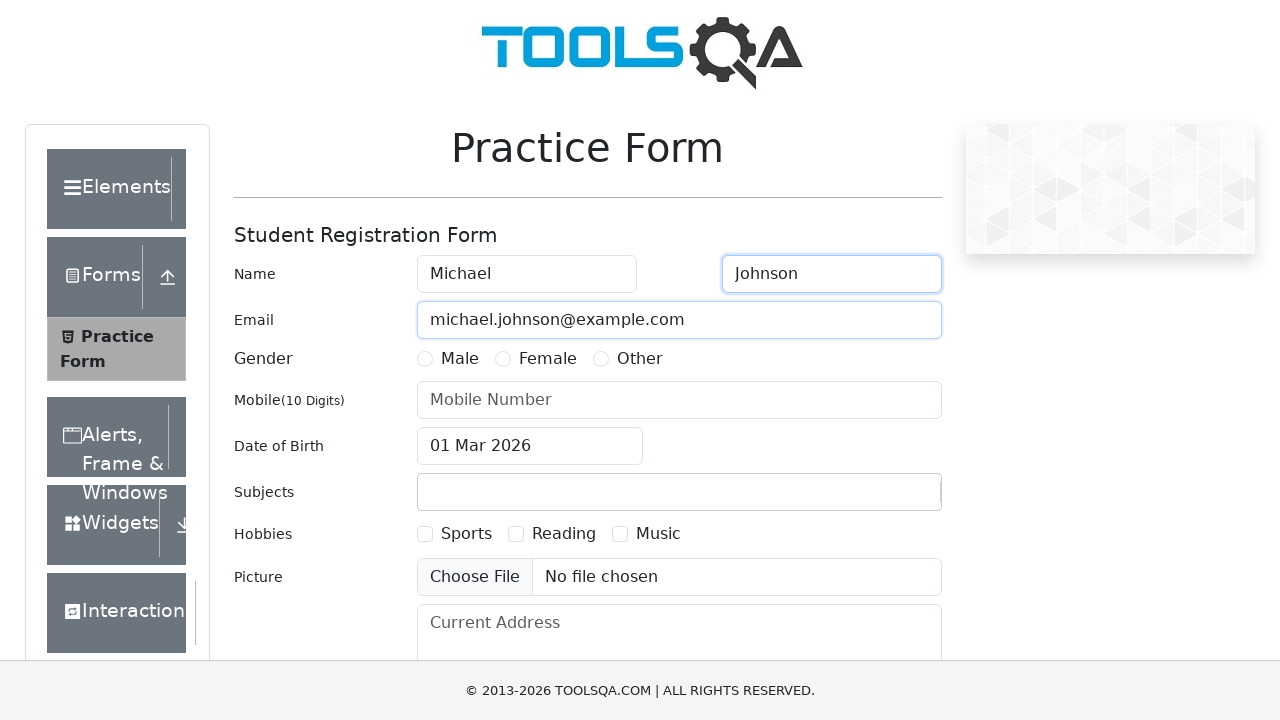

Selected Male gender option at (460, 359) on label[for='gender-radio-1']
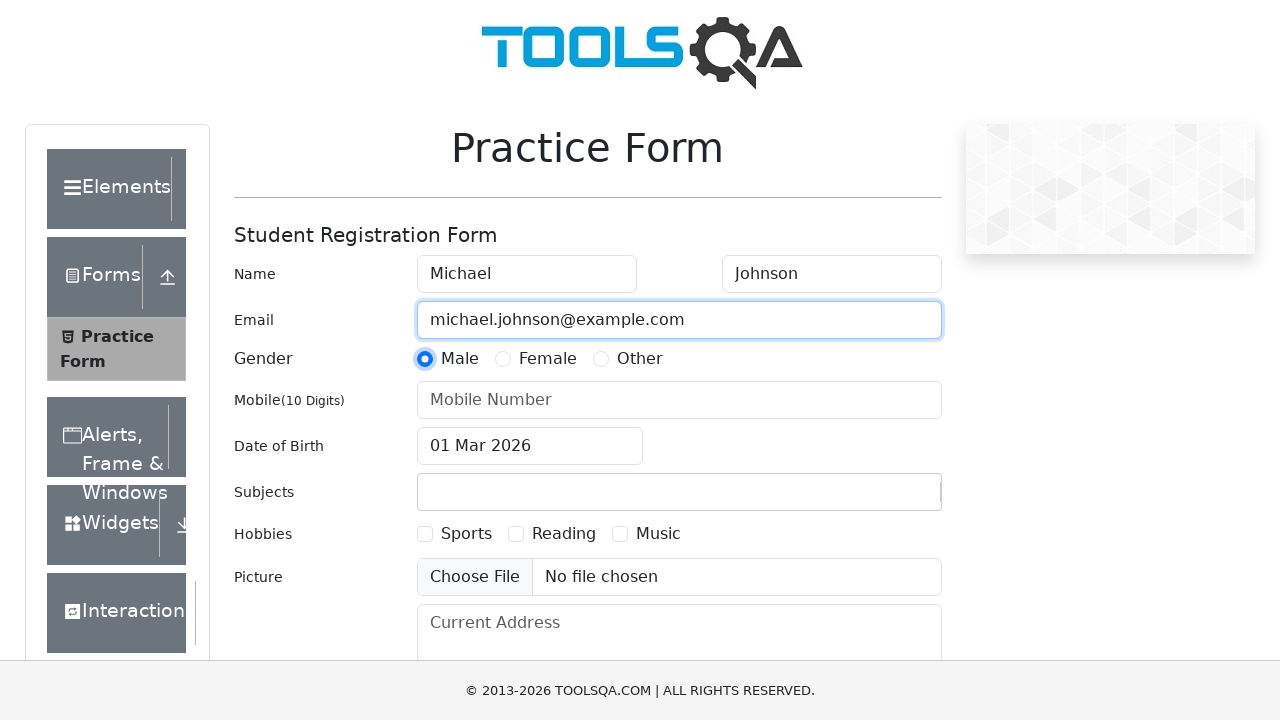

Filled mobile number field with '5551234567' on #userNumber
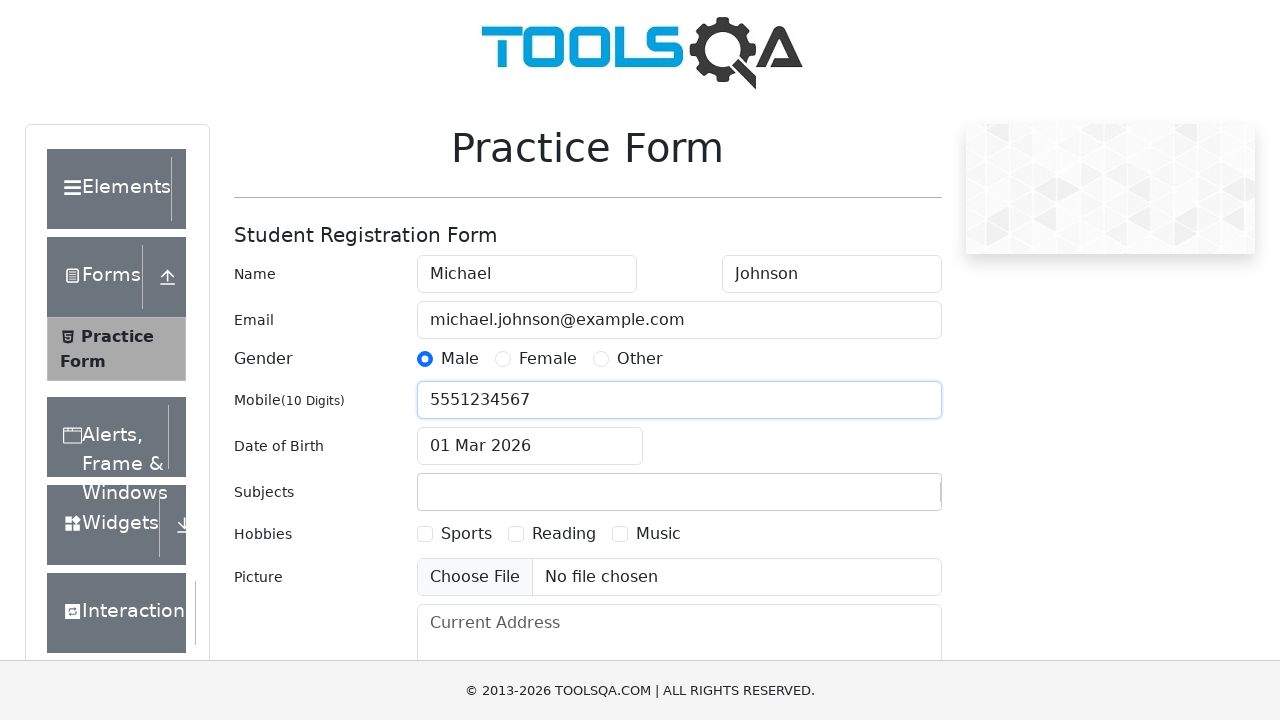

Clicked date of birth input field at (530, 446) on #dateOfBirthInput
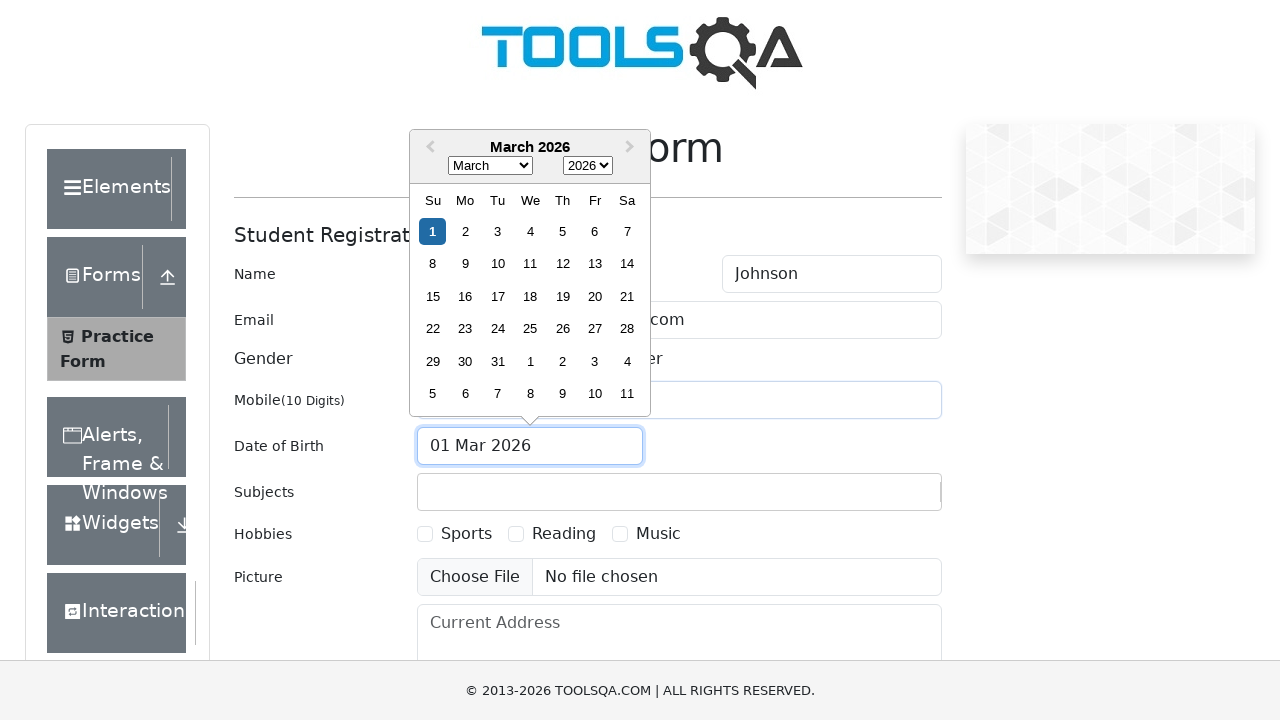

Selected month July (6) from date picker on .react-datepicker__month-select
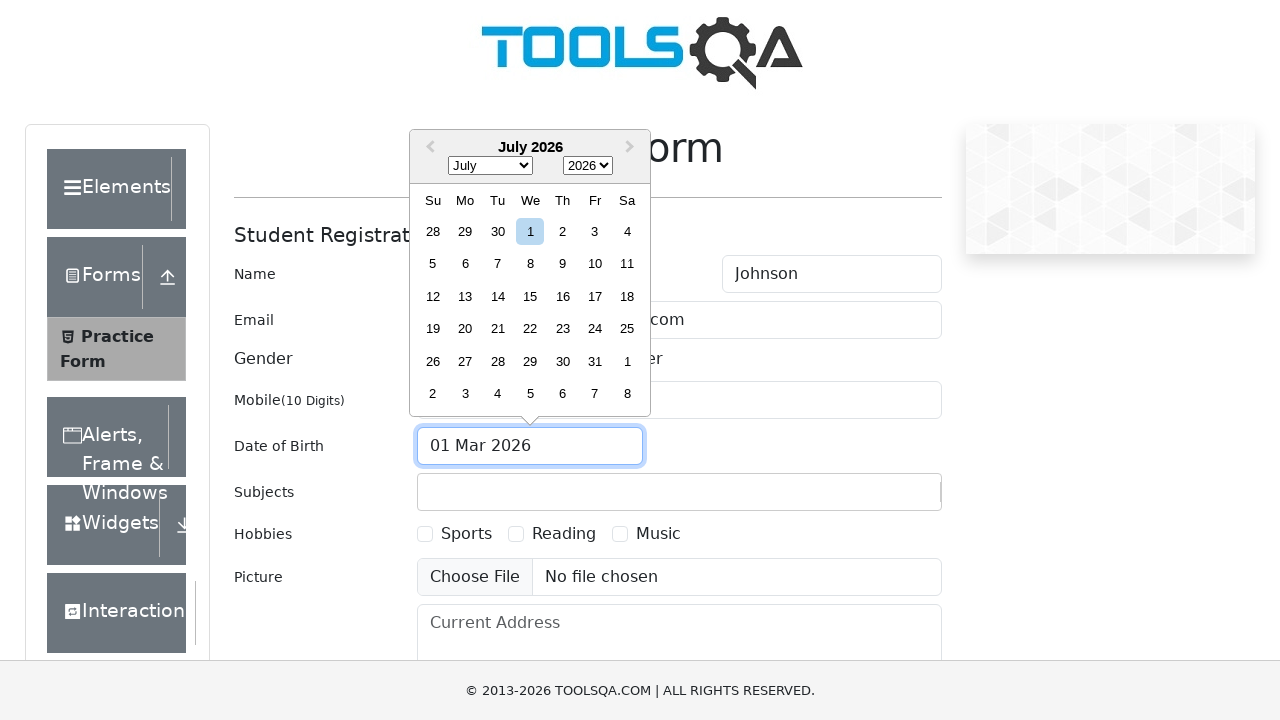

Selected year 1980 from date picker on .react-datepicker__year-select
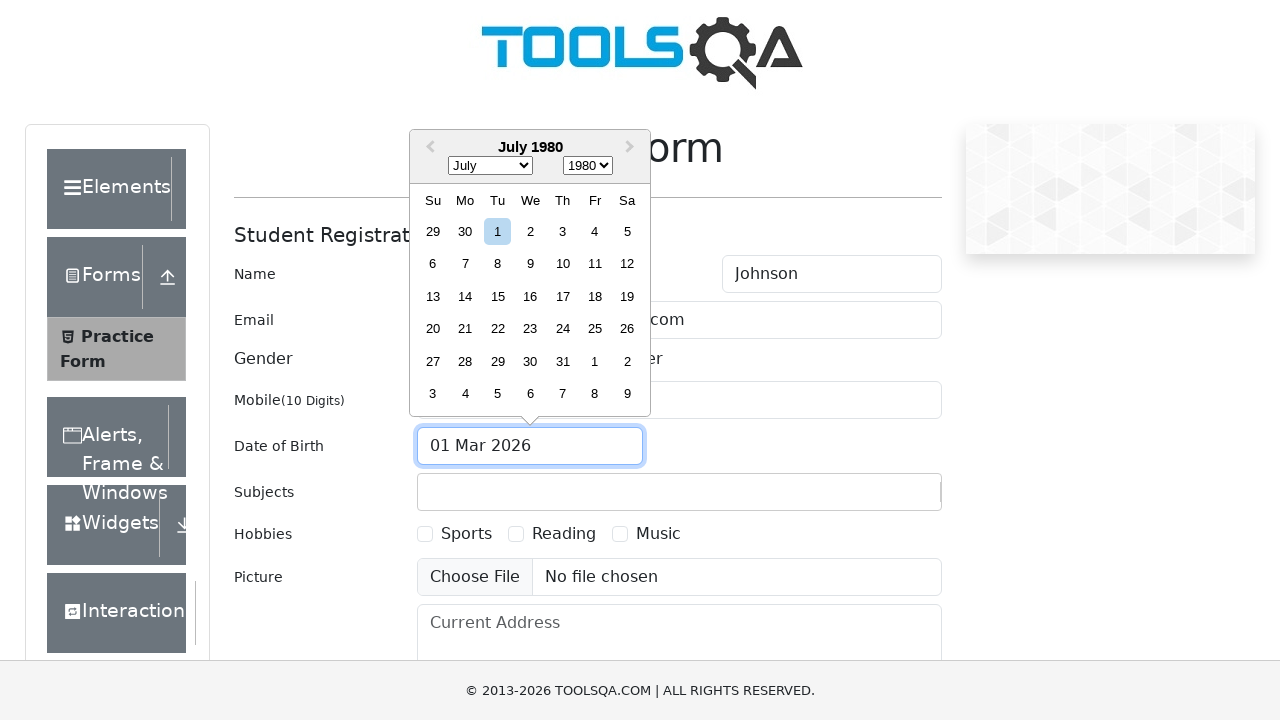

Selected day 20 from date picker at (433, 329) on .react-datepicker__day--020
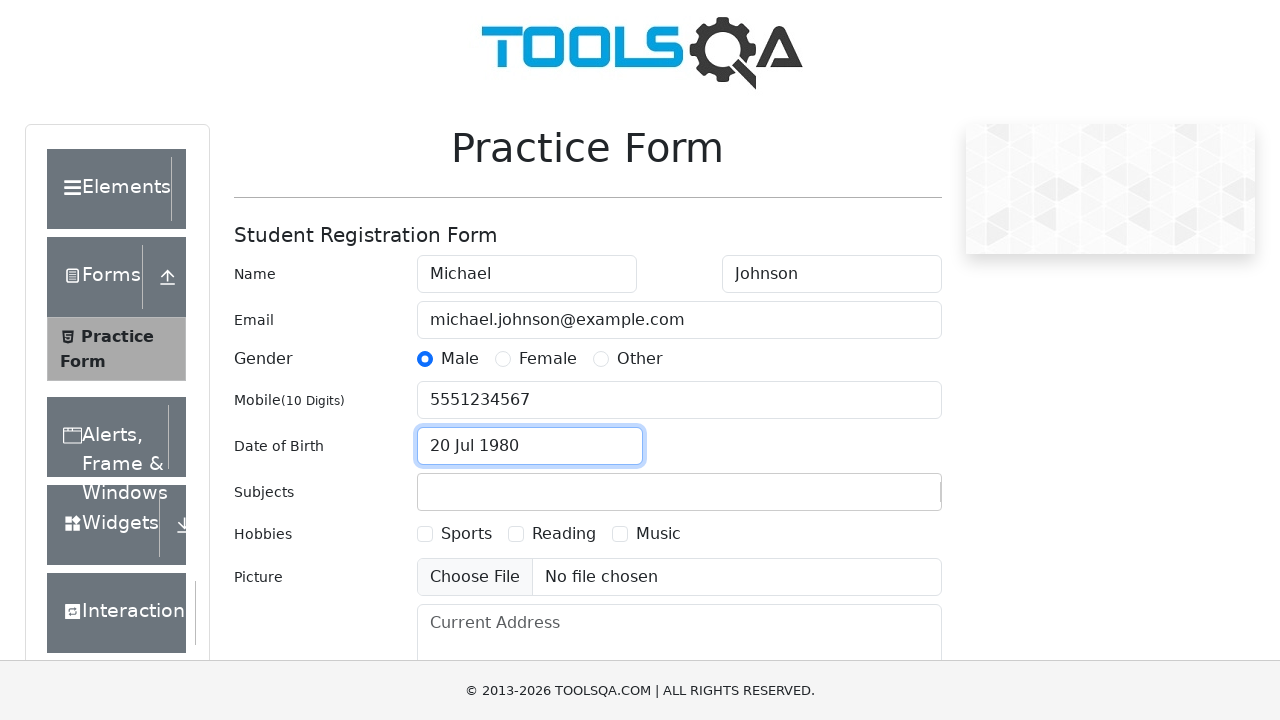

Filled subjects field with 'English' on #subjectsInput
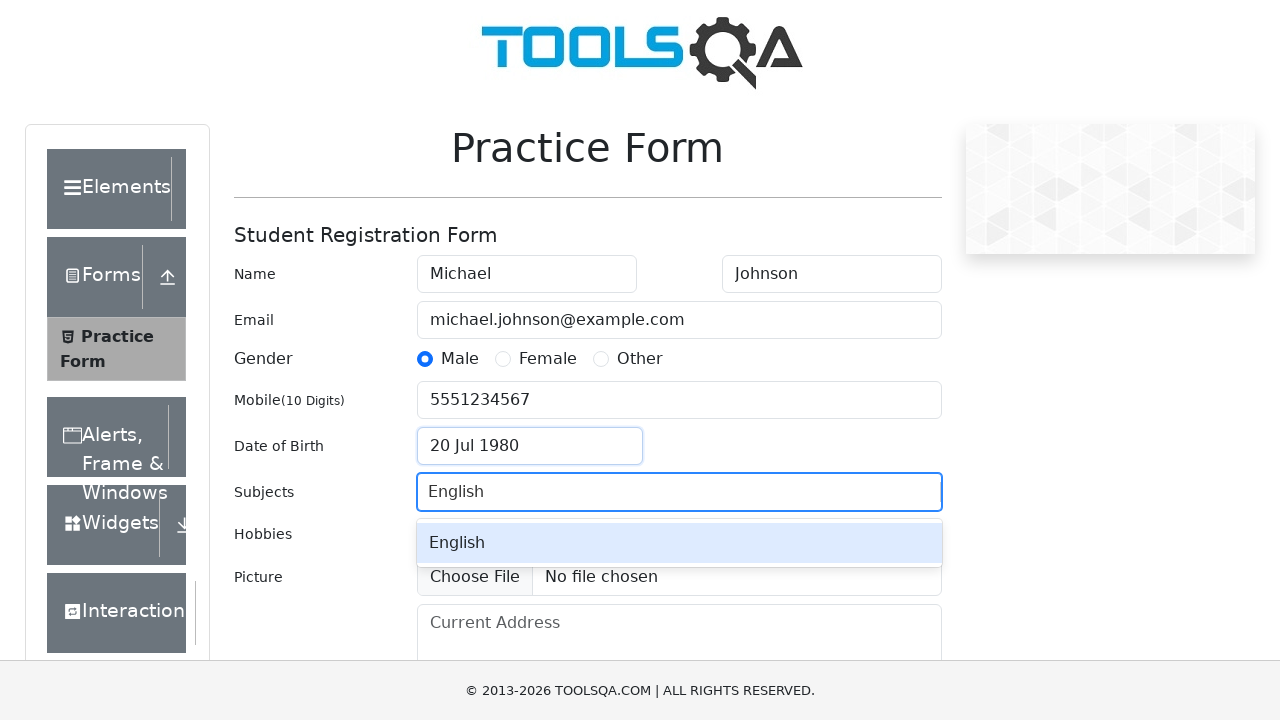

Pressed Enter to confirm subject selection
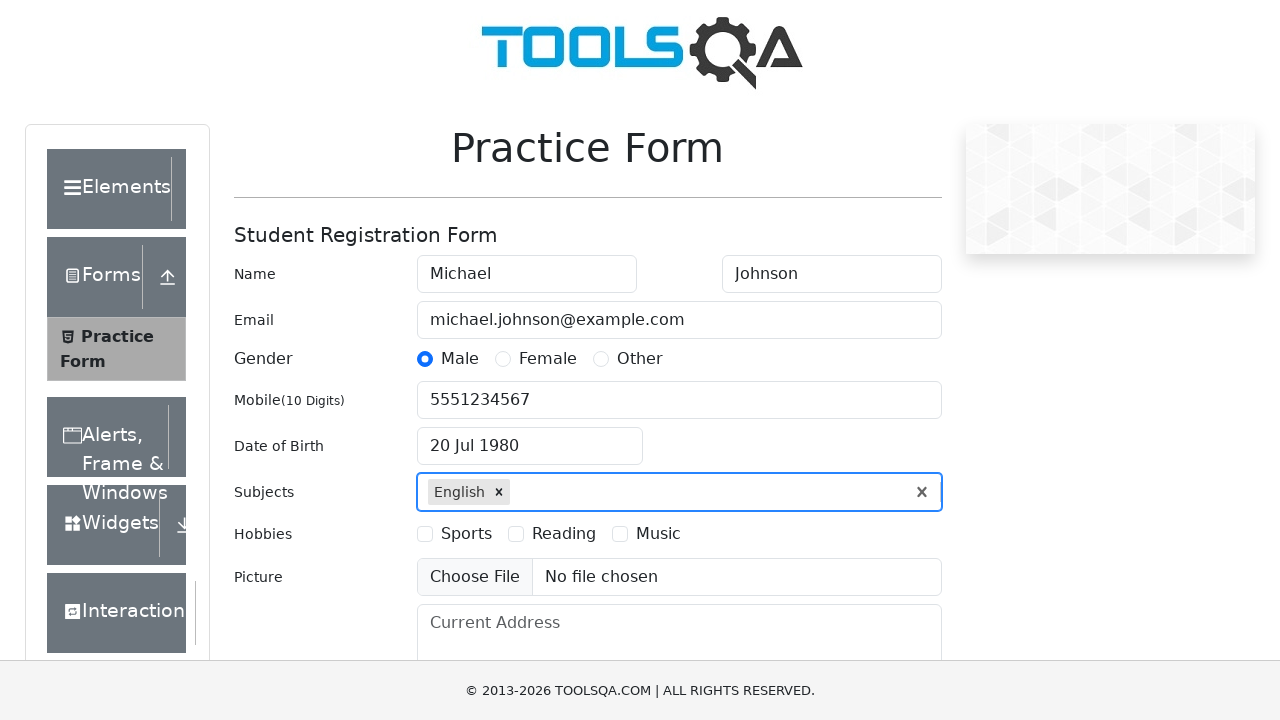

Selected Sports hobby checkbox at (466, 534) on label[for='hobbies-checkbox-1']
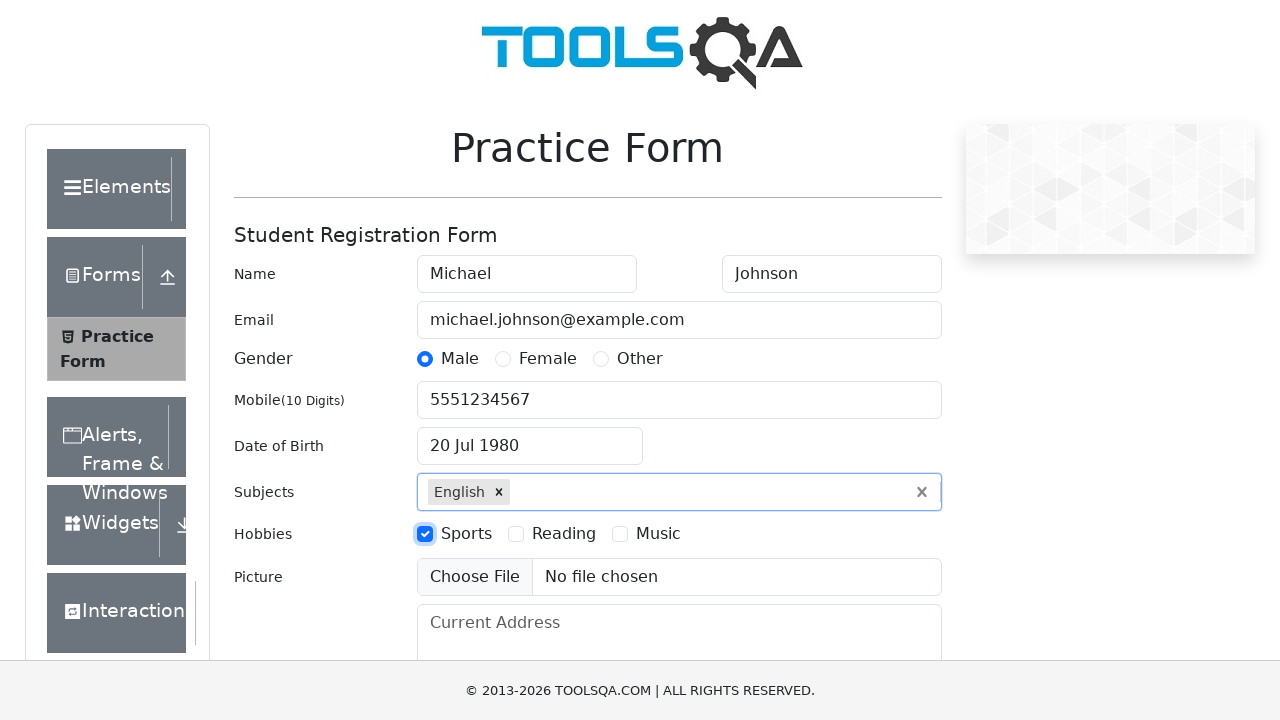

Filled current address field with '123 Oak Street, Springfield, IL 62701' on #currentAddress
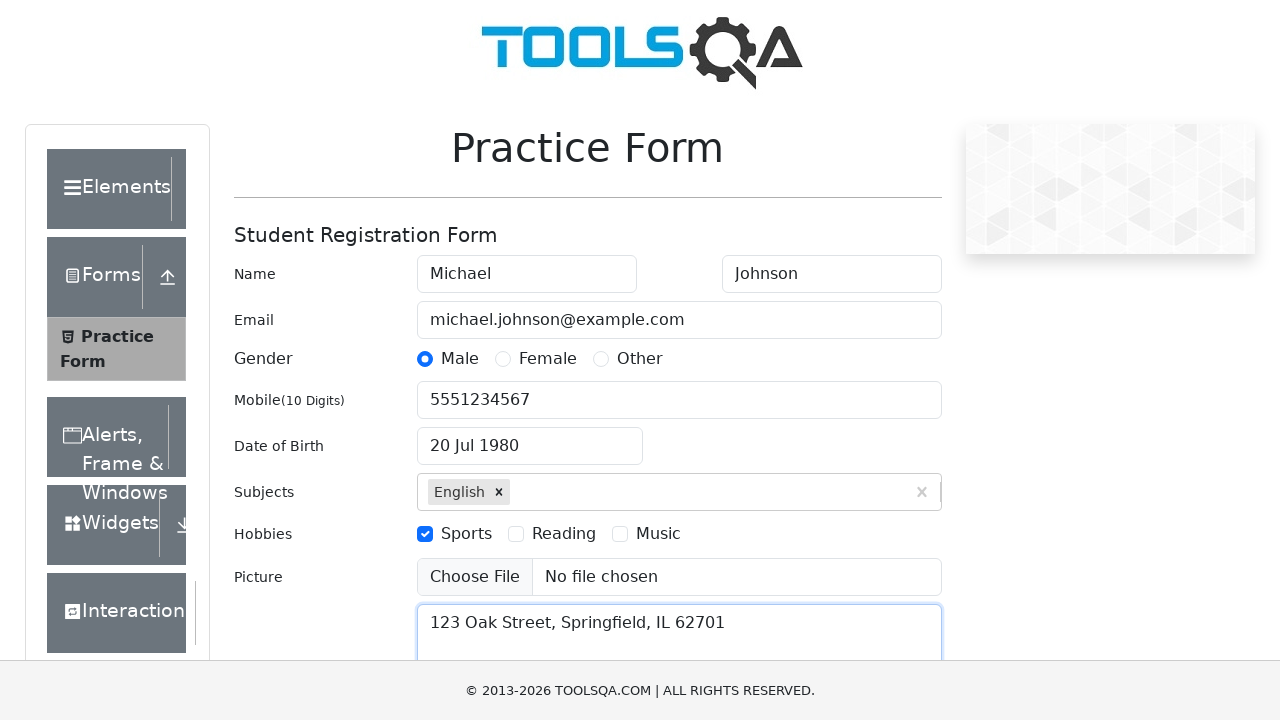

Clicked state dropdown to open options at (527, 437) on #state
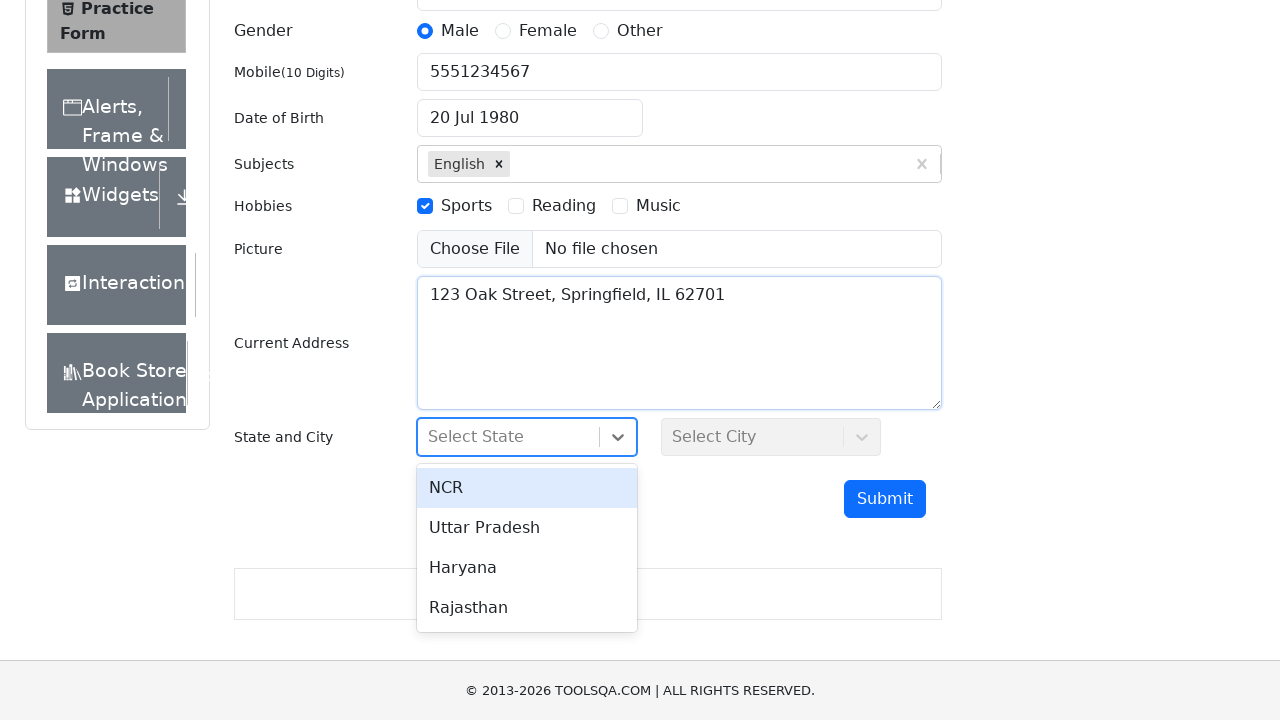

Selected NCR from state dropdown at (527, 488) on div[id^='react-select'][id$='-option-0']
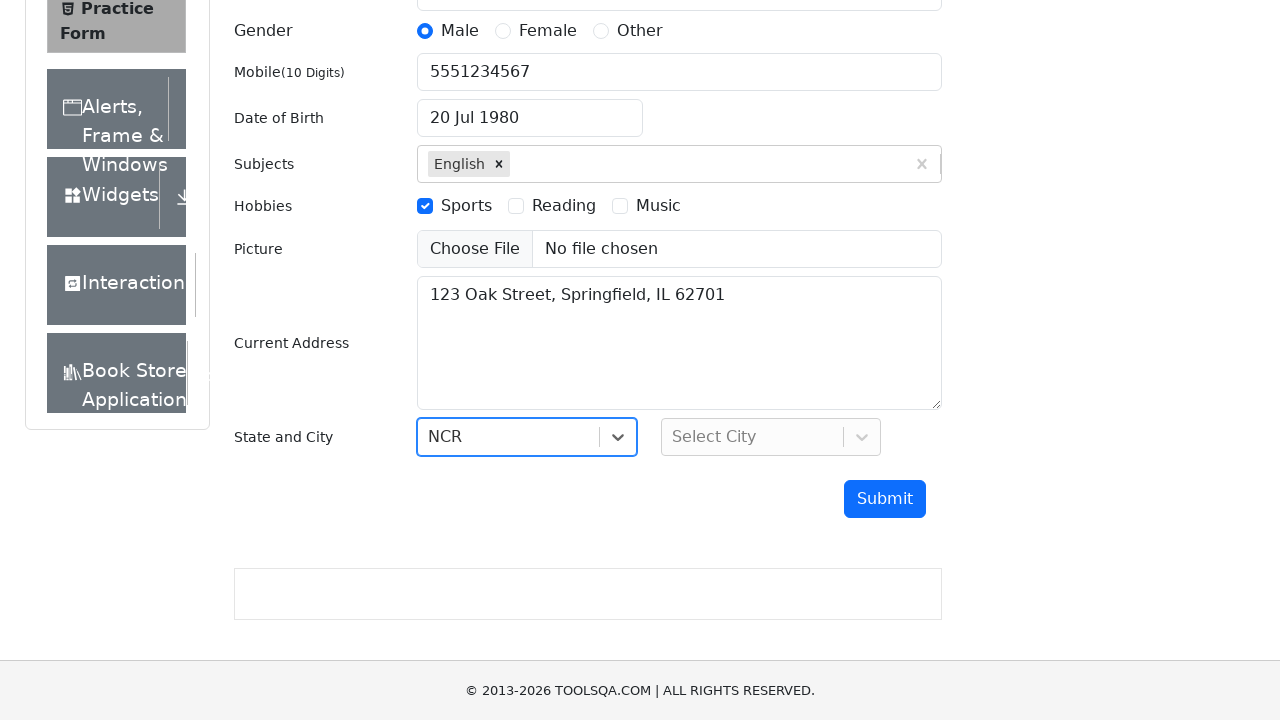

Clicked city dropdown to open options at (771, 437) on #city
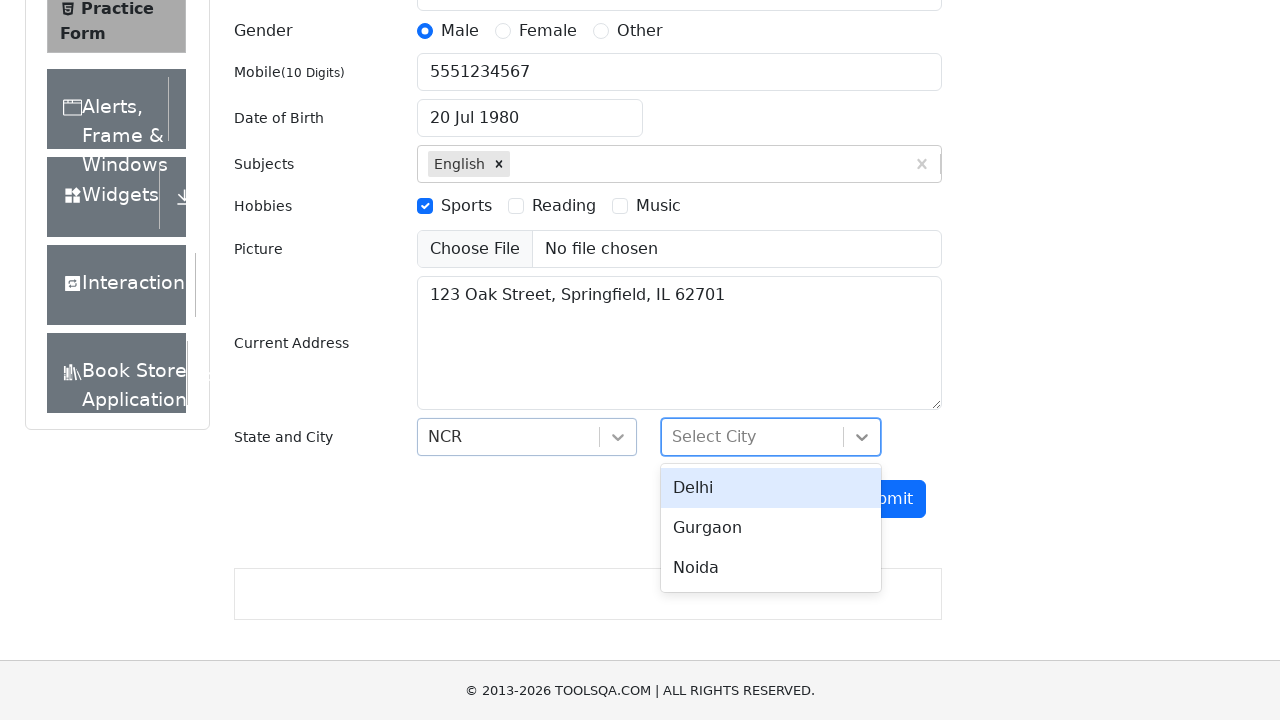

Selected first city option from city dropdown at (771, 488) on div[id^='react-select'][id$='-option-0']
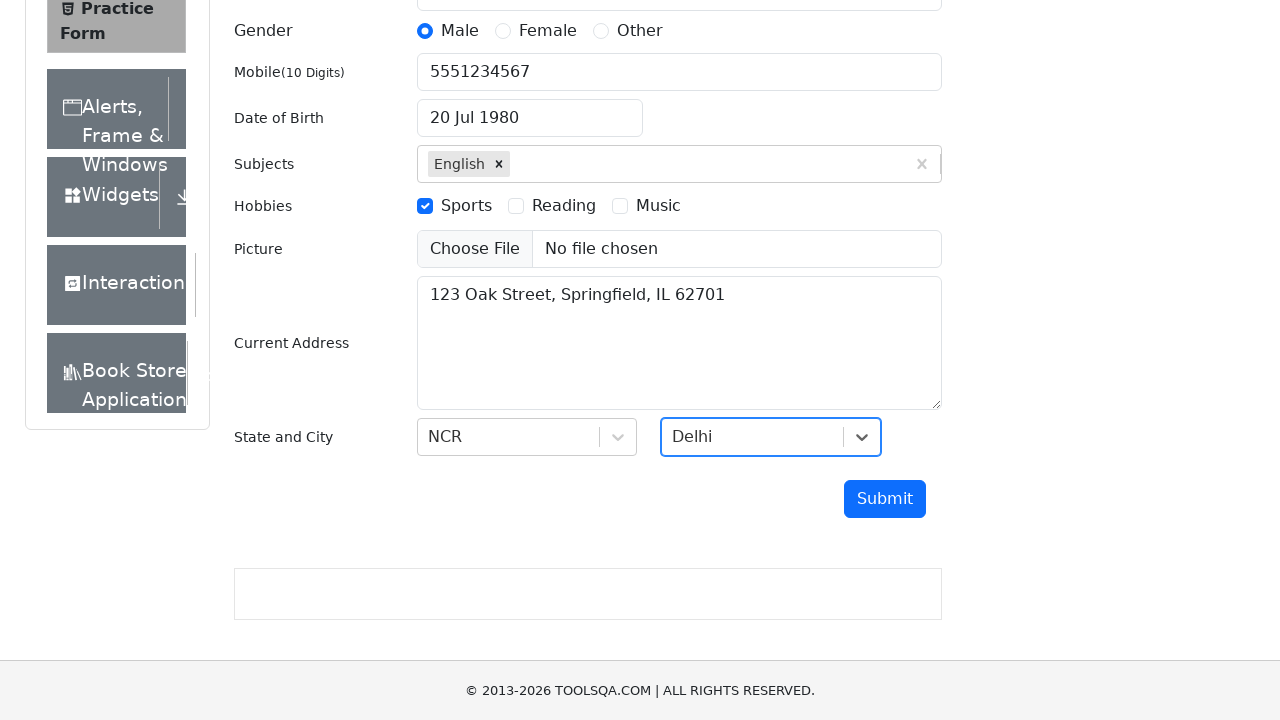

Waited 1000ms for form to be ready
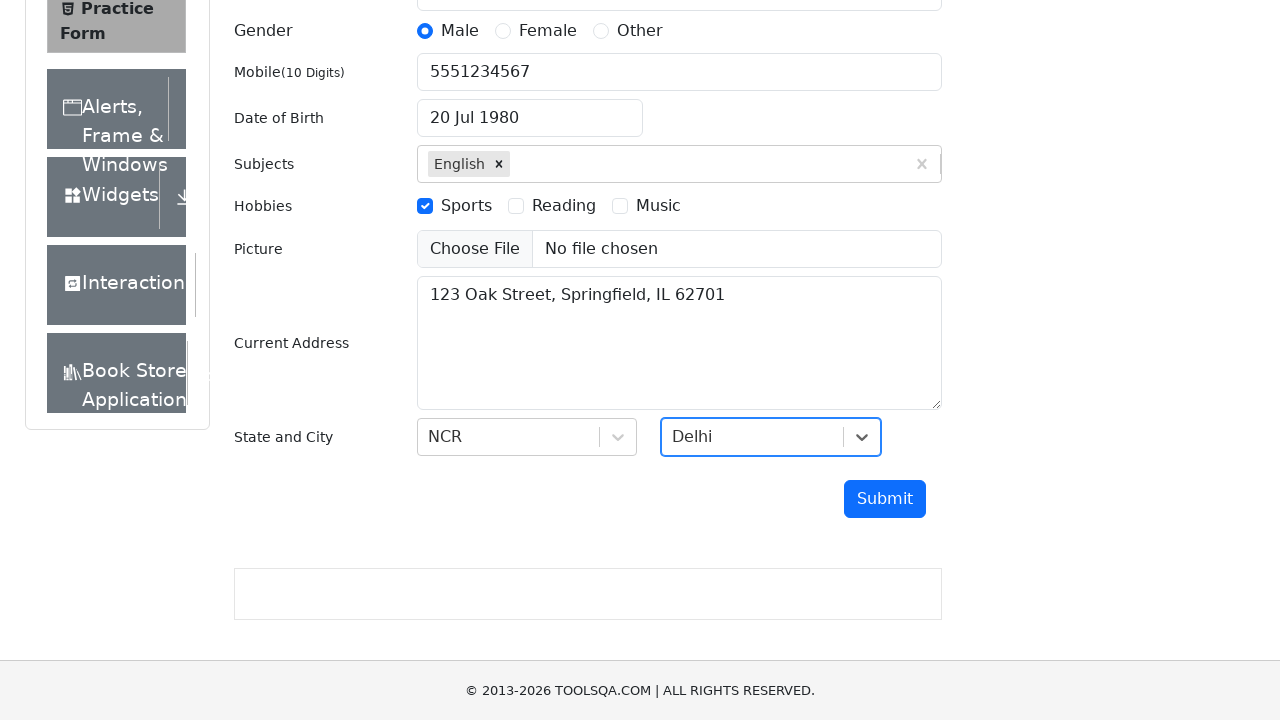

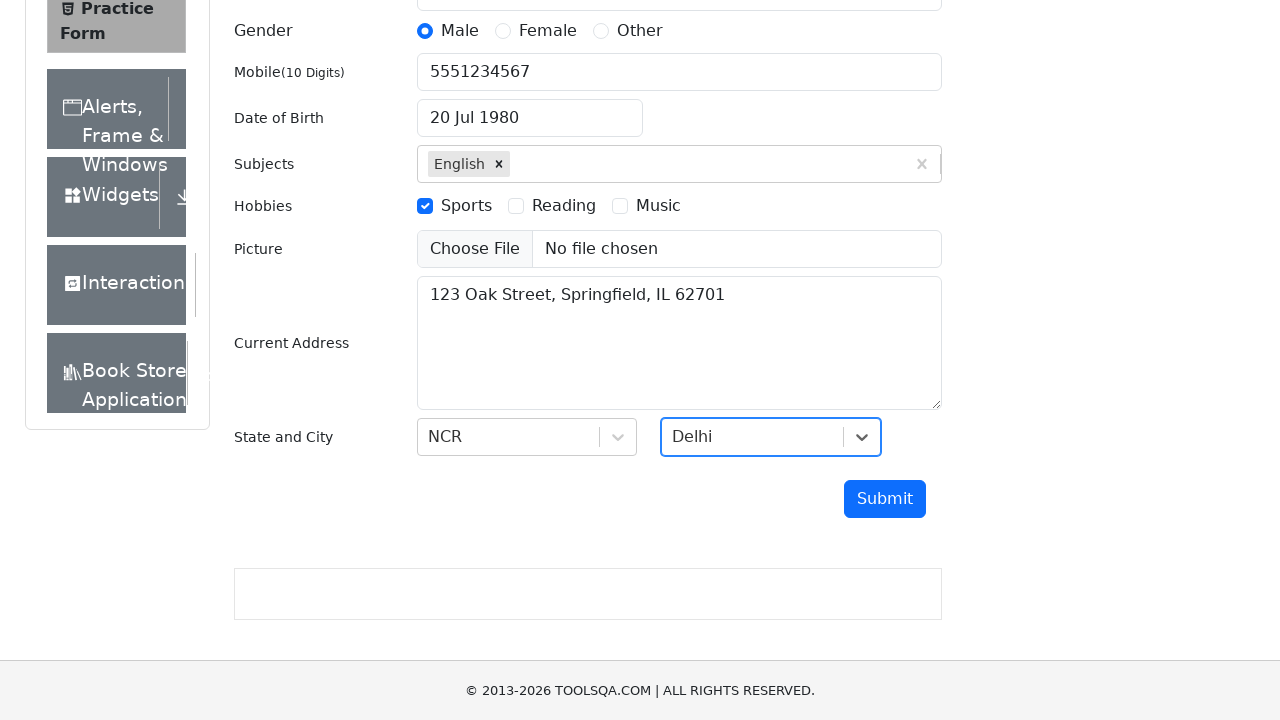